Tests finding elements by ID on a hotel booking page, locating the hotel location input field and search button

Starting URL: https://hotel-testlab.coderslab.pl/en/

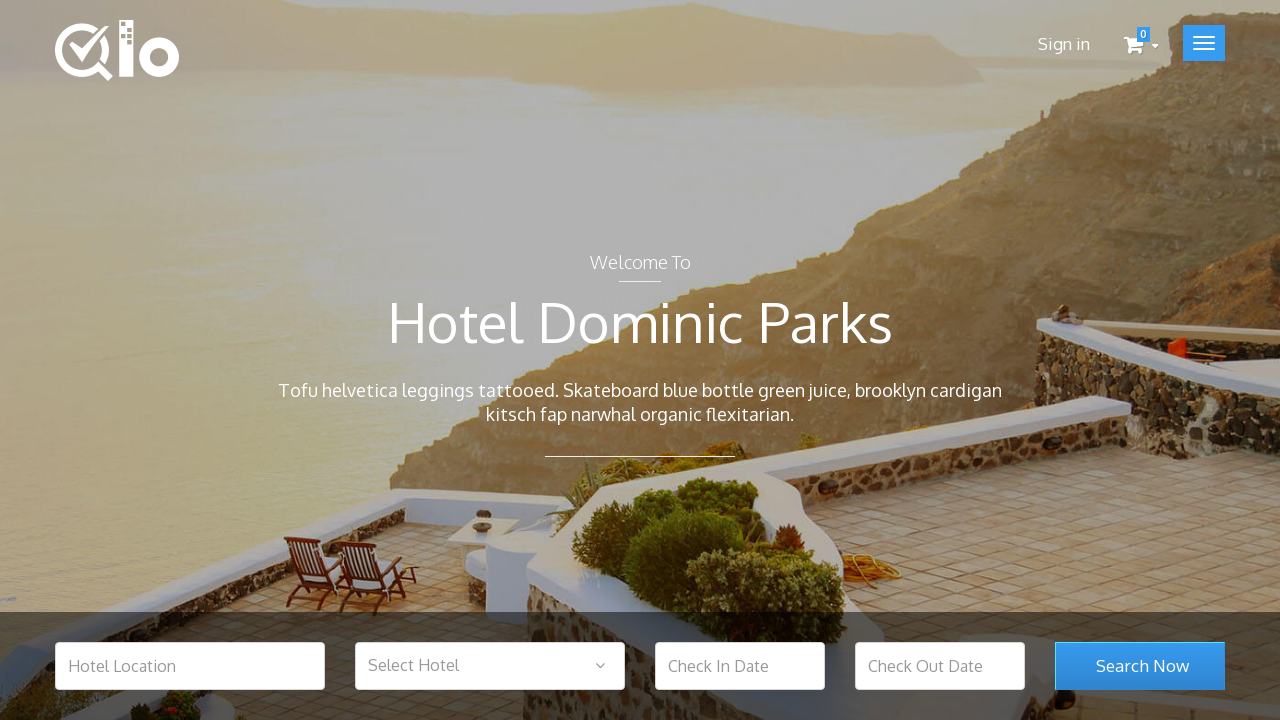

Navigated to hotel booking page
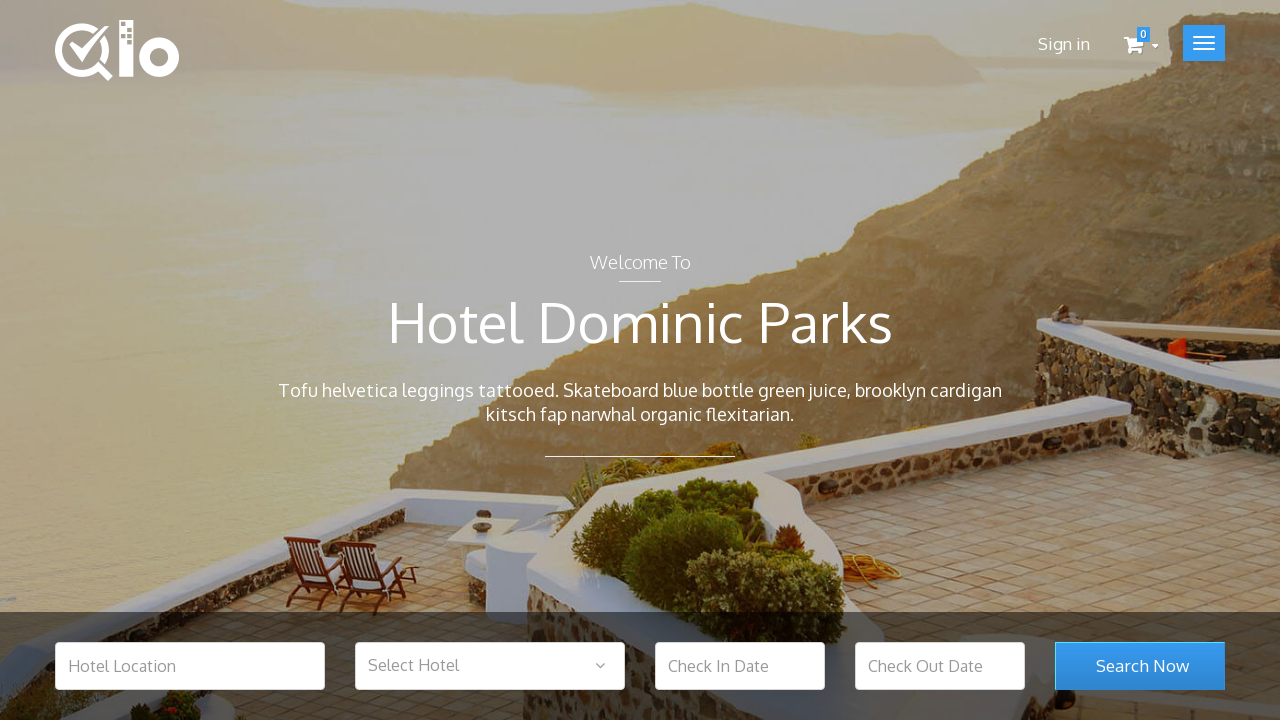

Filled hotel location input field with 'Warsaw' on #hotel_location
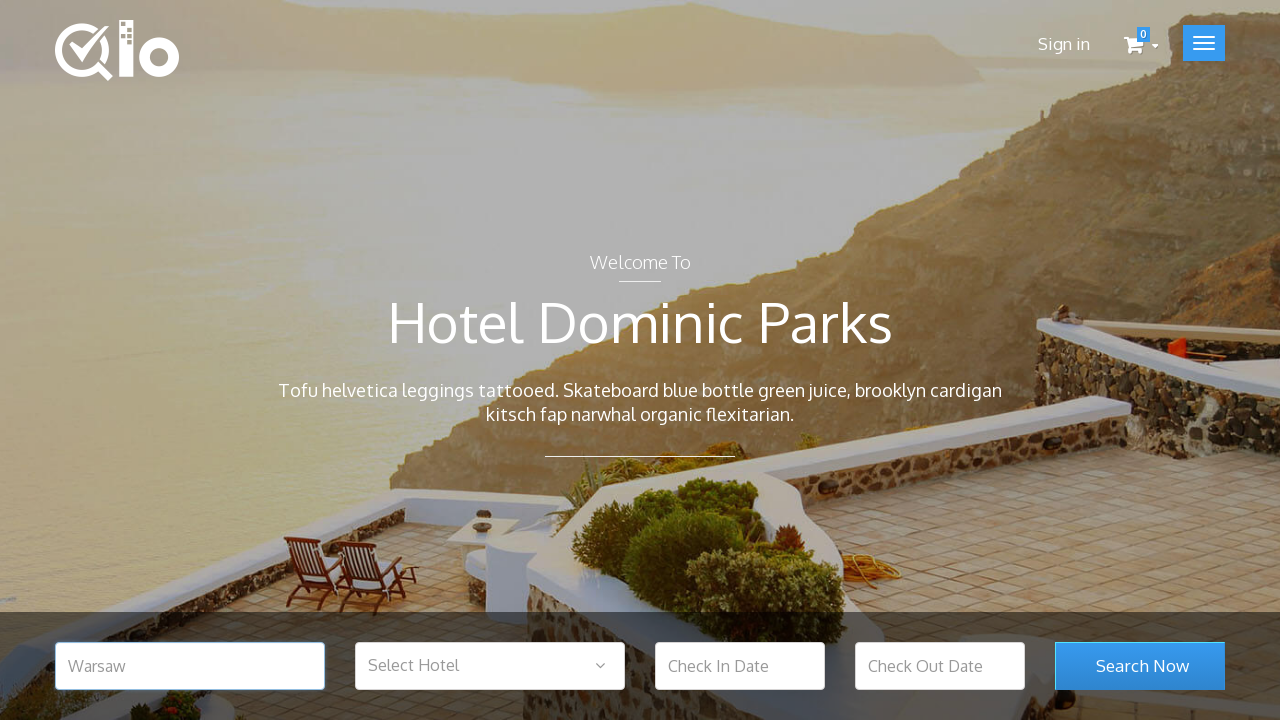

Clicked search button to find available hotels at (1140, 666) on #search_room_submit
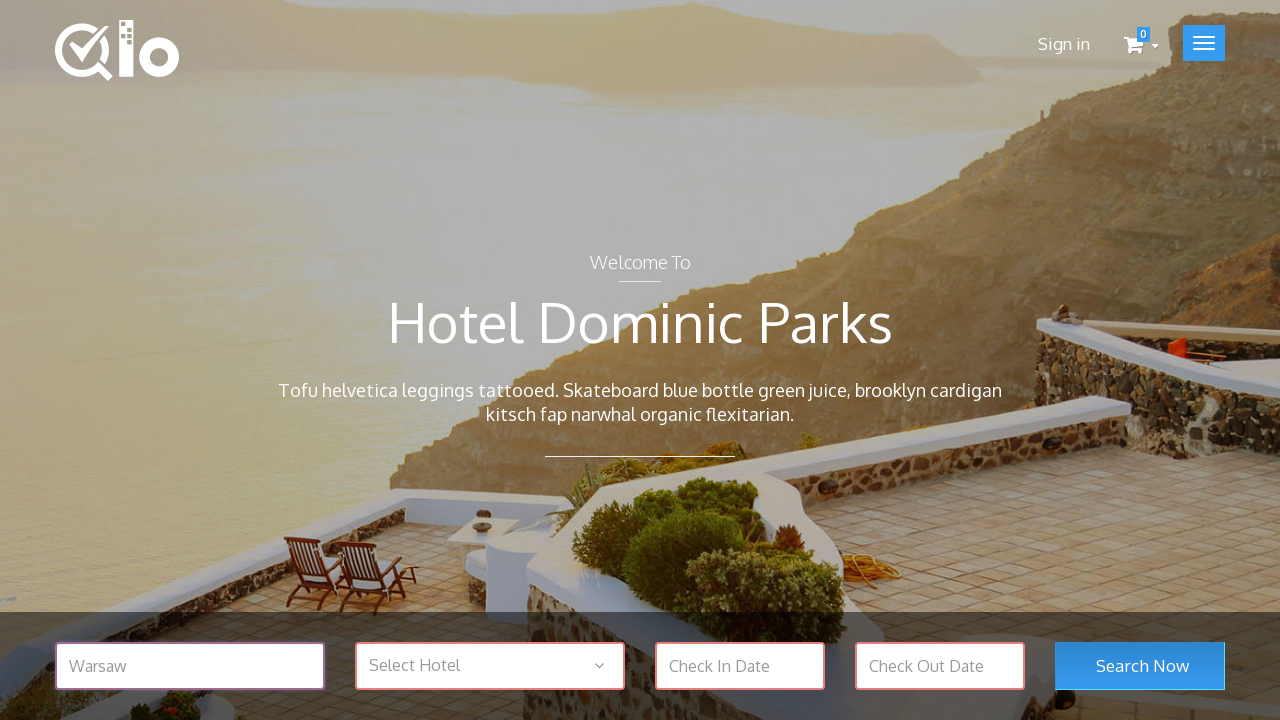

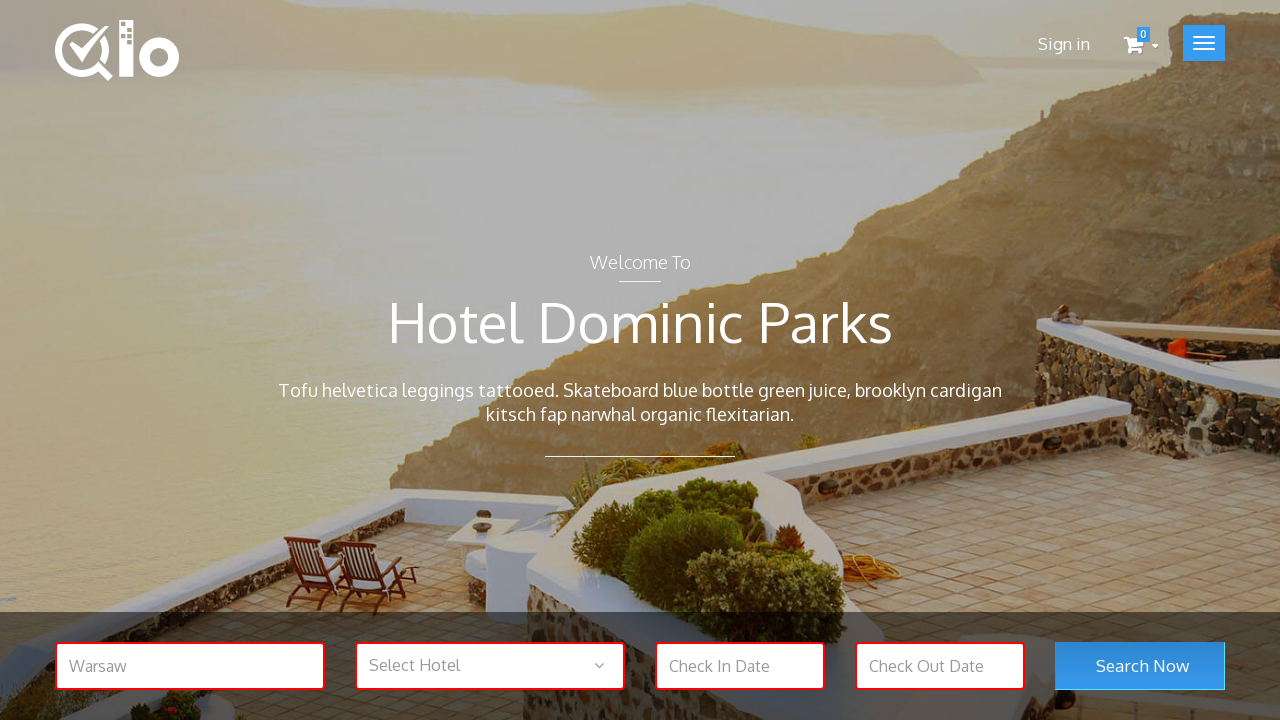